Tests login form validation on a practice site by first submitting invalid credentials to verify error messages, then navigates to the forgot password flow to fill out a password reset form and verify the confirmation message.

Starting URL: https://rahulshettyacademy.com/locatorspractice/

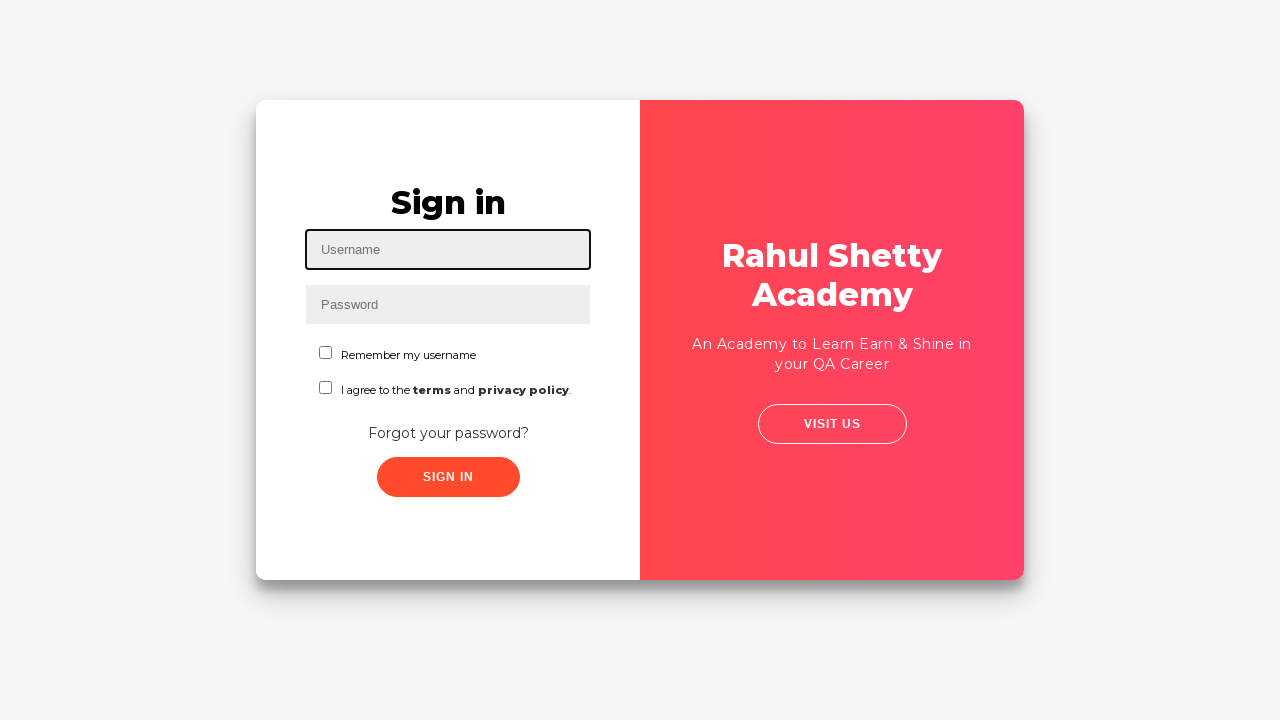

Filled username field with 'tester' on #inputUsername
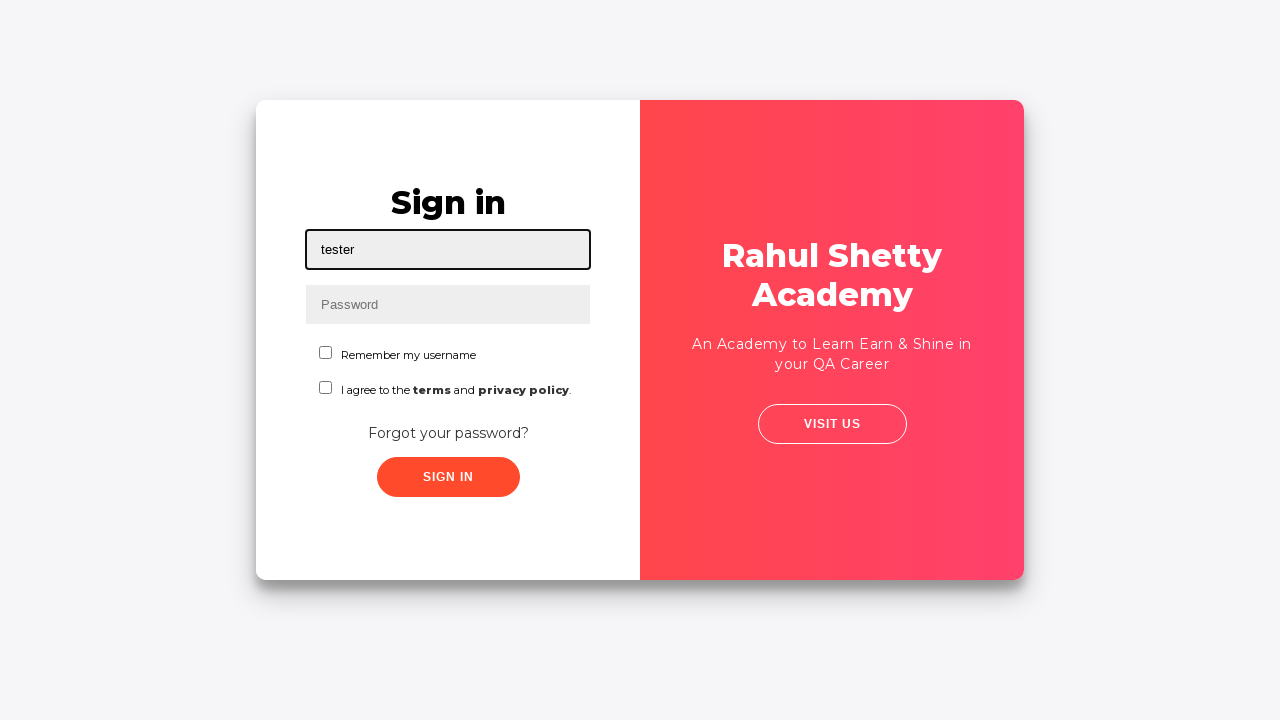

Filled password field with 'random passwd' on input[name='inputPassword']
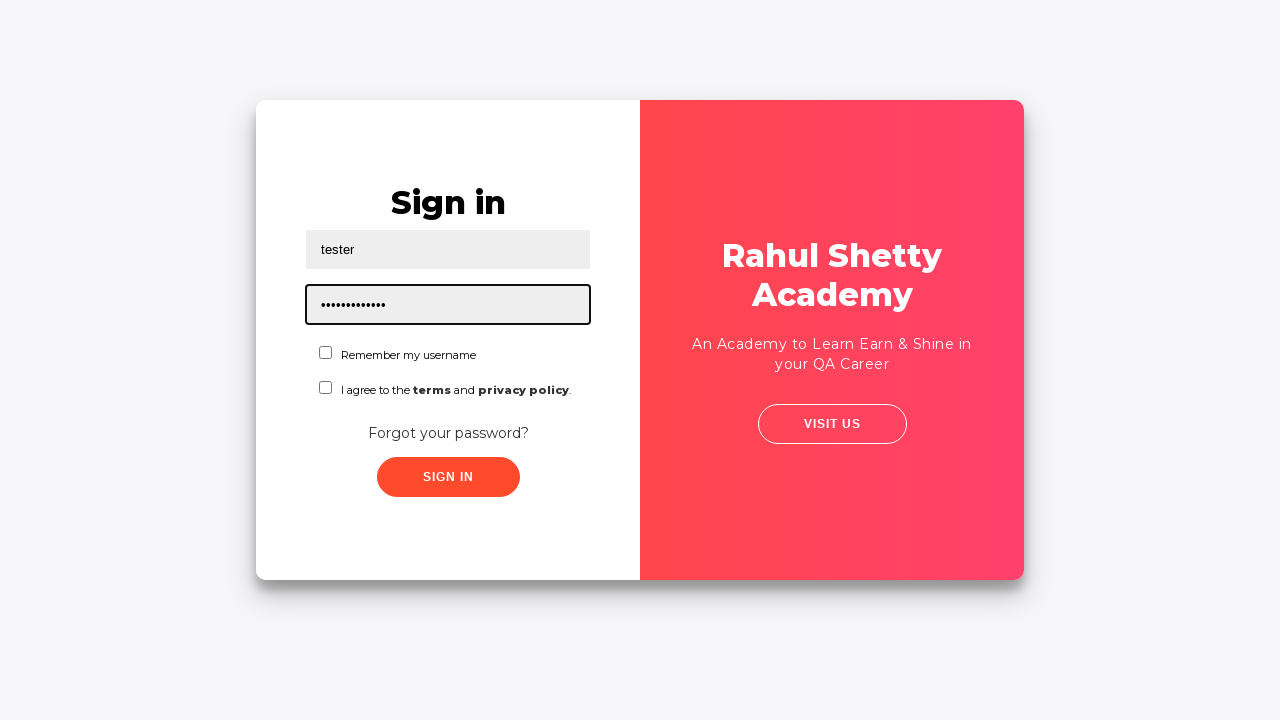

Clicked sign in button with invalid credentials at (448, 477) on .signInBtn
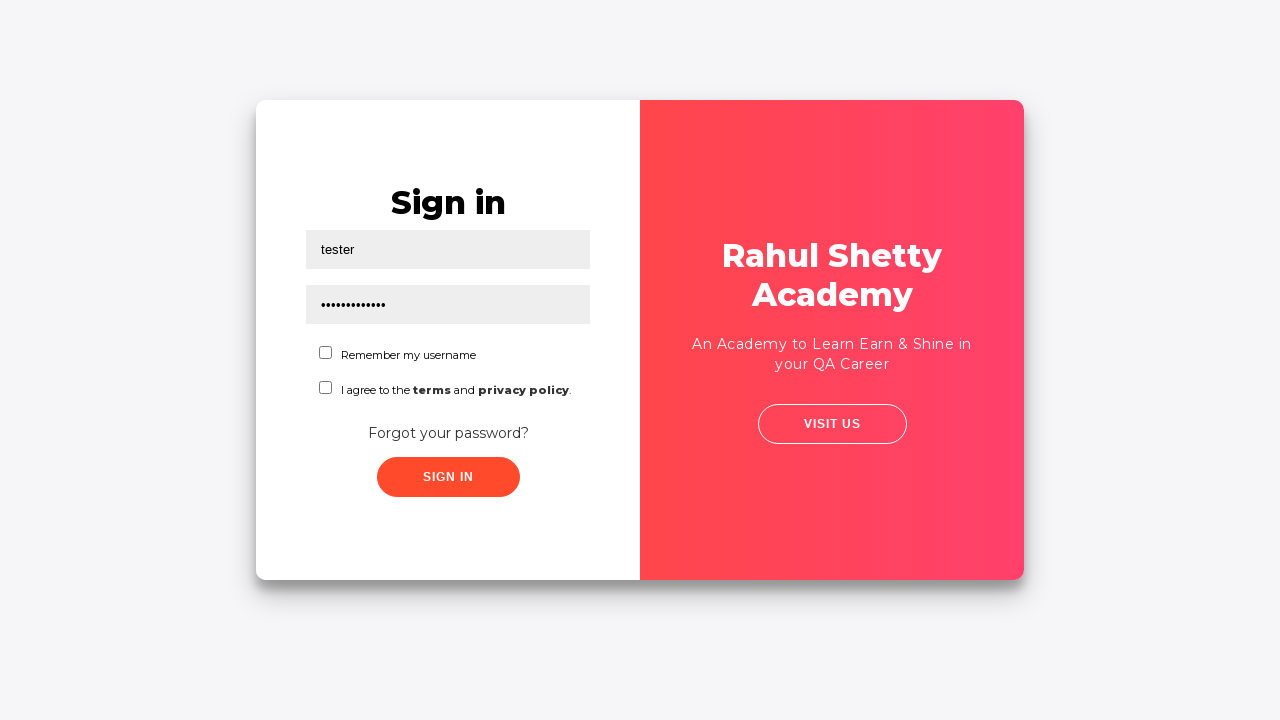

Waited for error message to appear
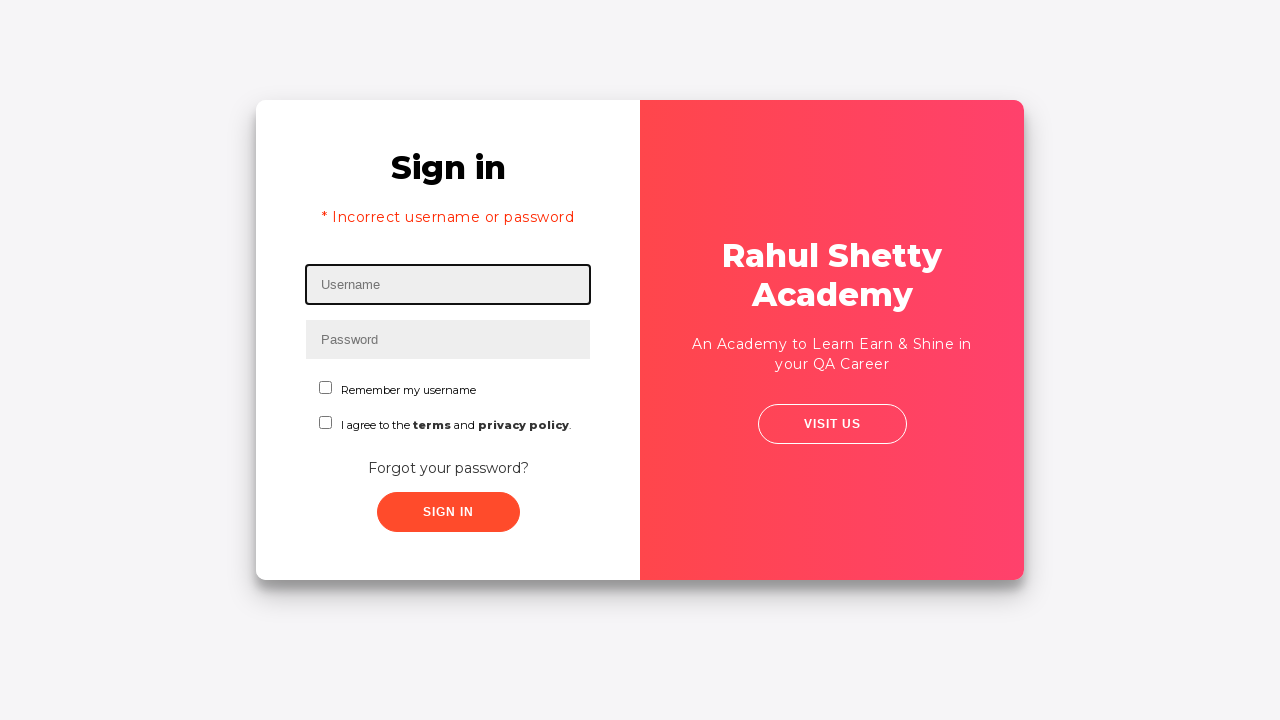

Verified 'Incorrect' error message is displayed
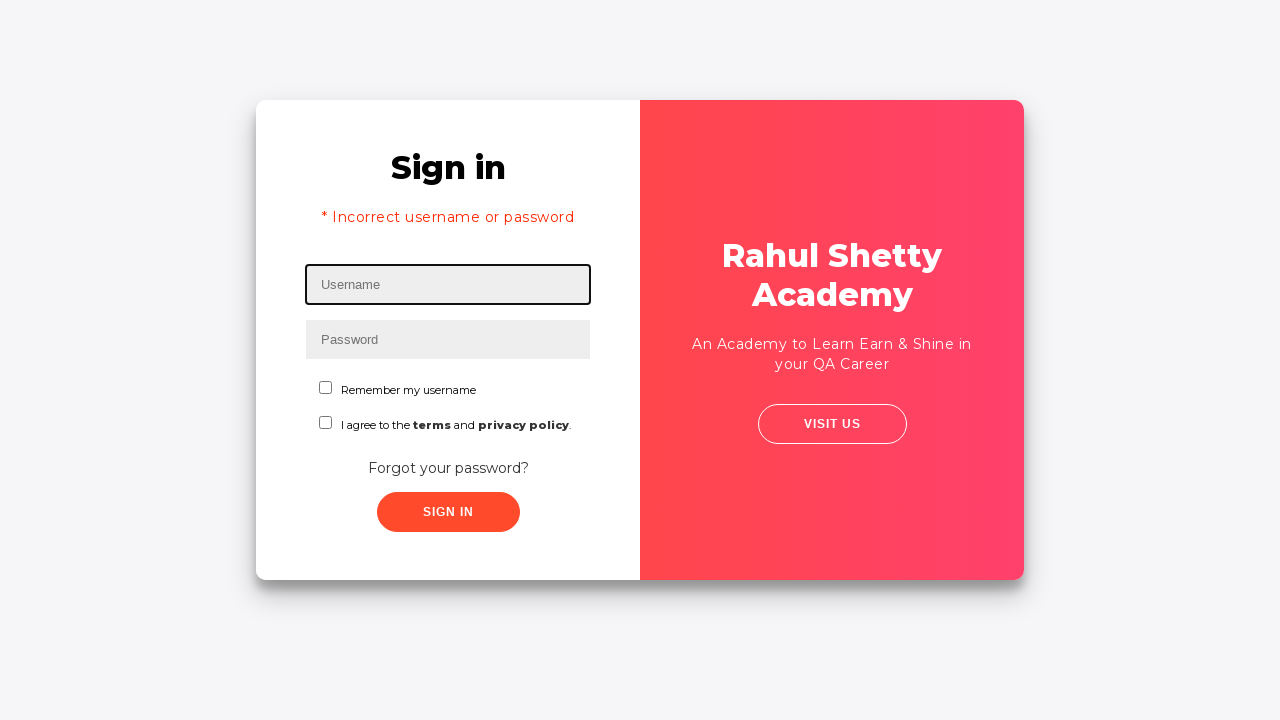

Clicked 'Forgot your password?' link at (448, 468) on text=Forgot your password?
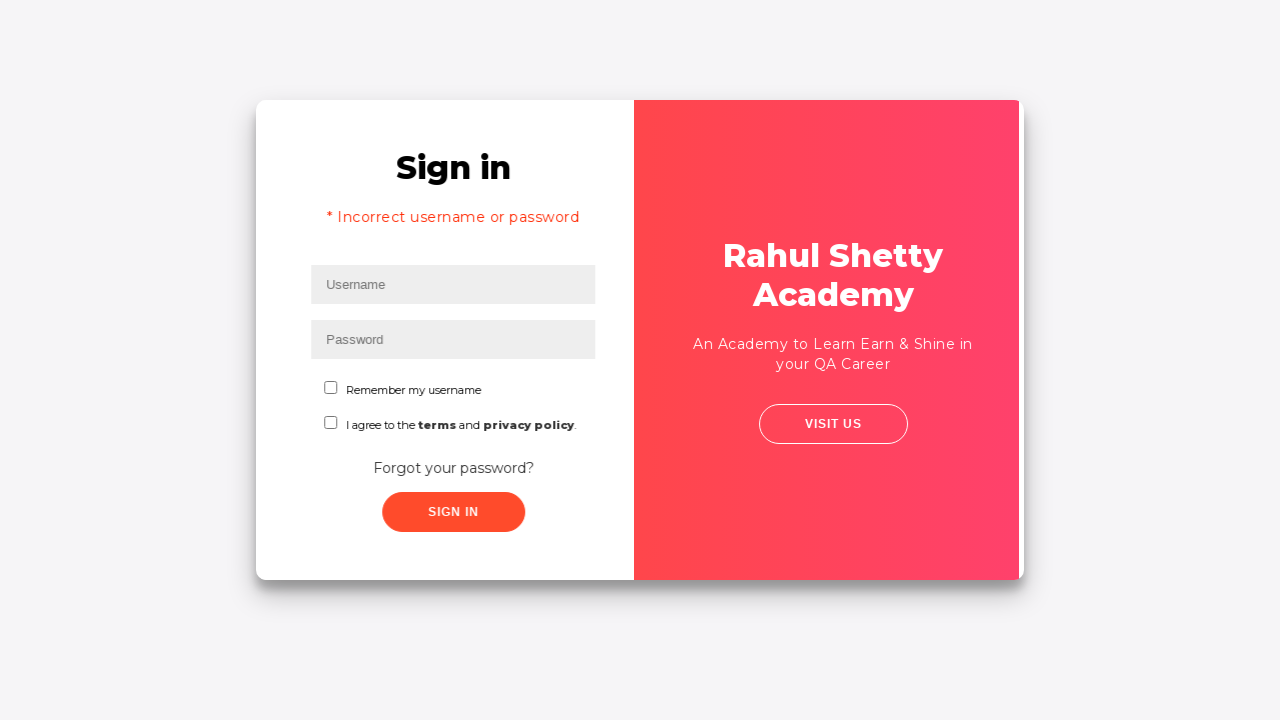

Forgot password form loaded
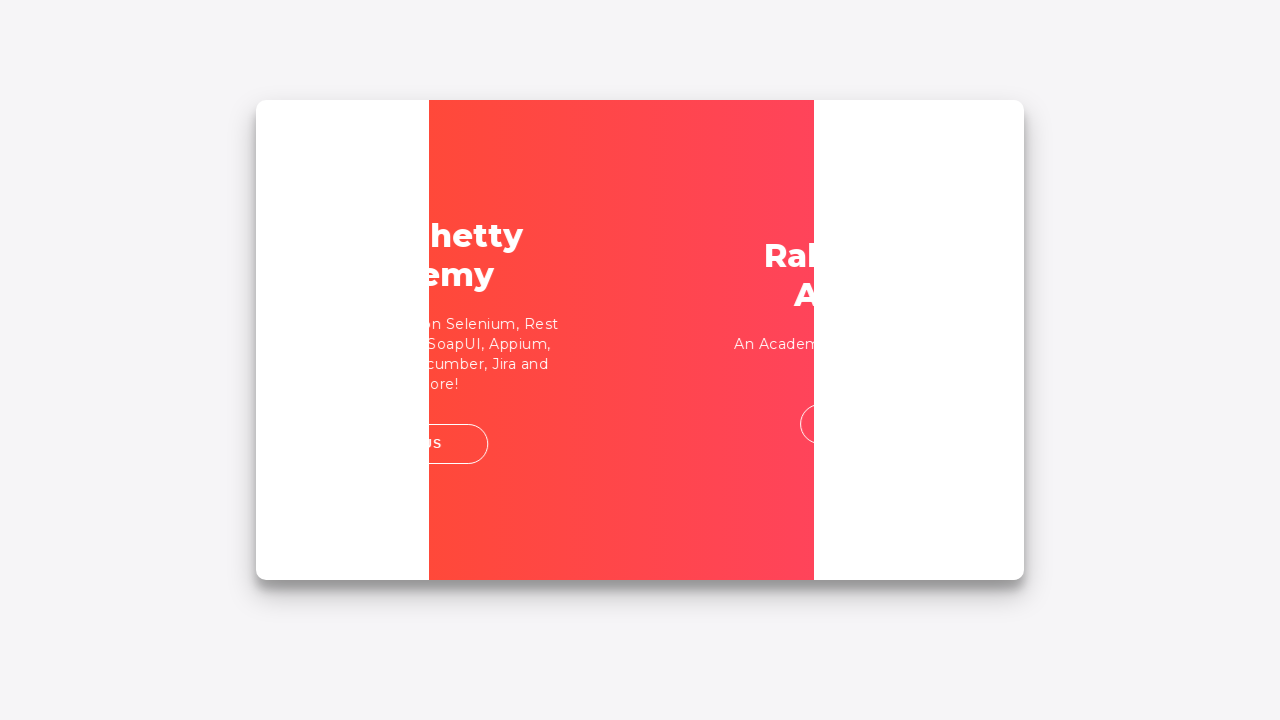

Filled name field with 'john' in forgot password form on input[placeholder="Name"]
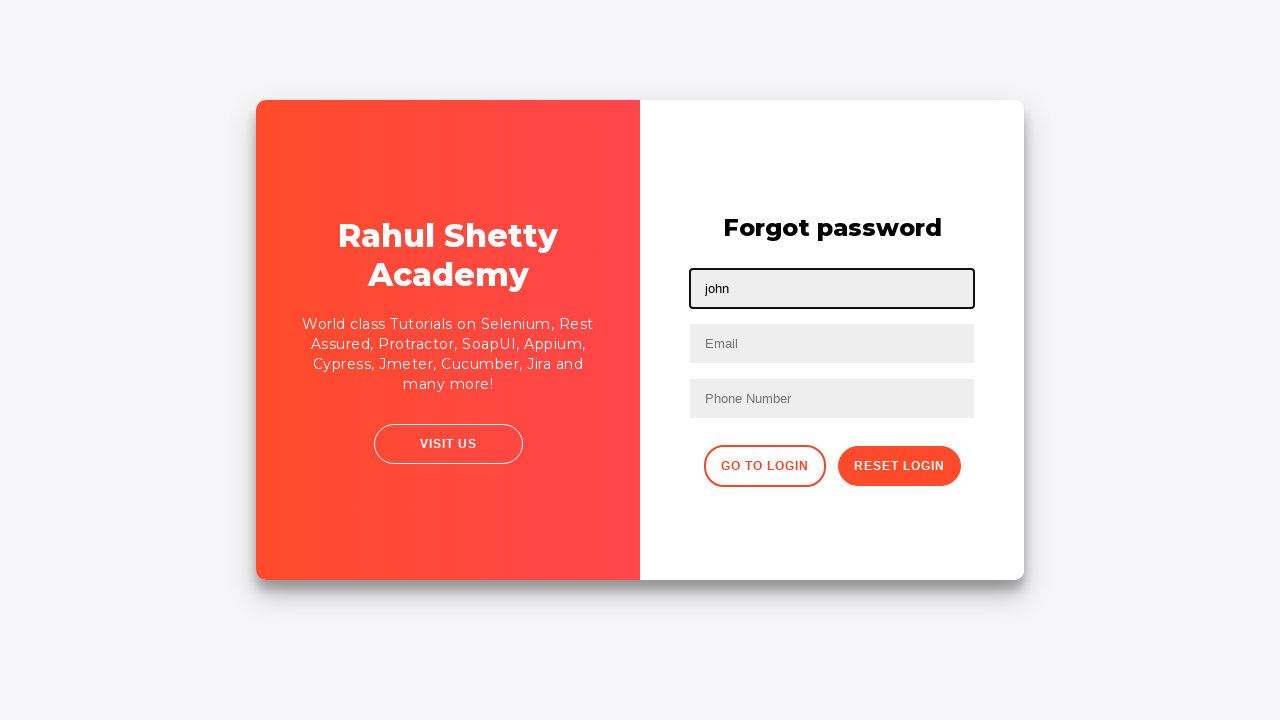

Filled email field with 'john@email.com' on input[placeholder="Email"]
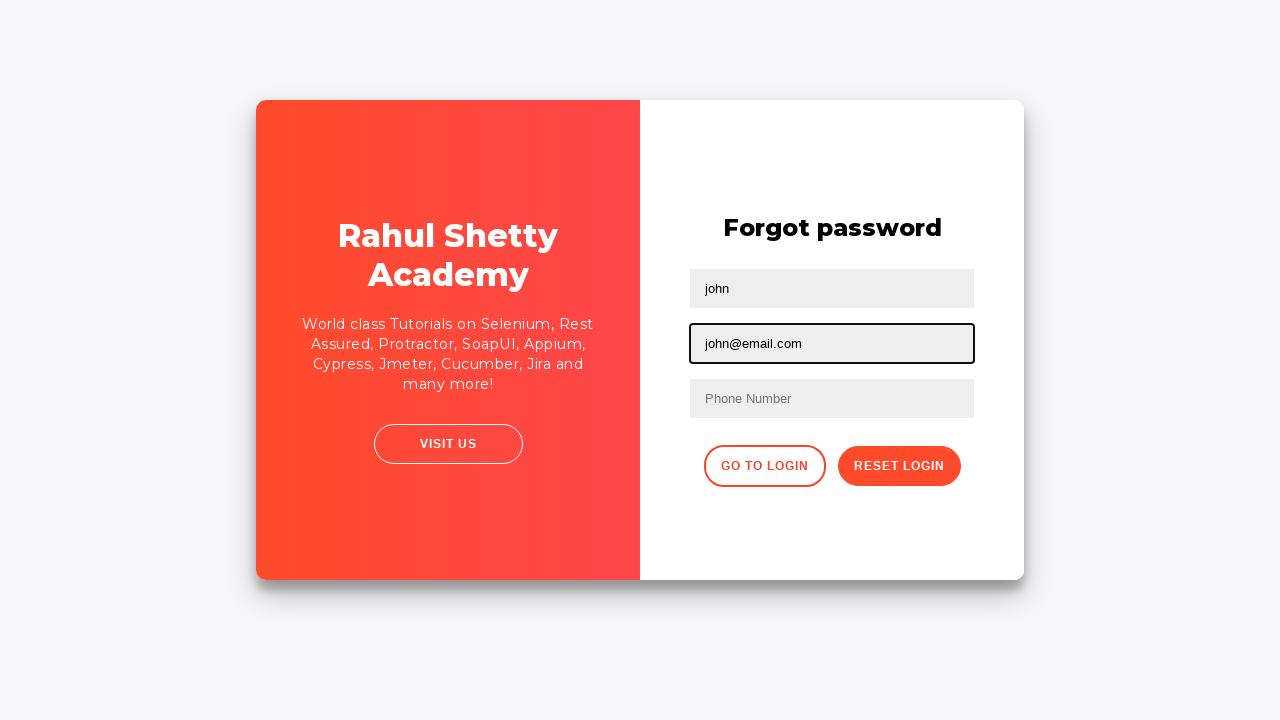

Filled phone number field with '4804409982' on input[placeholder="Phone Number"]
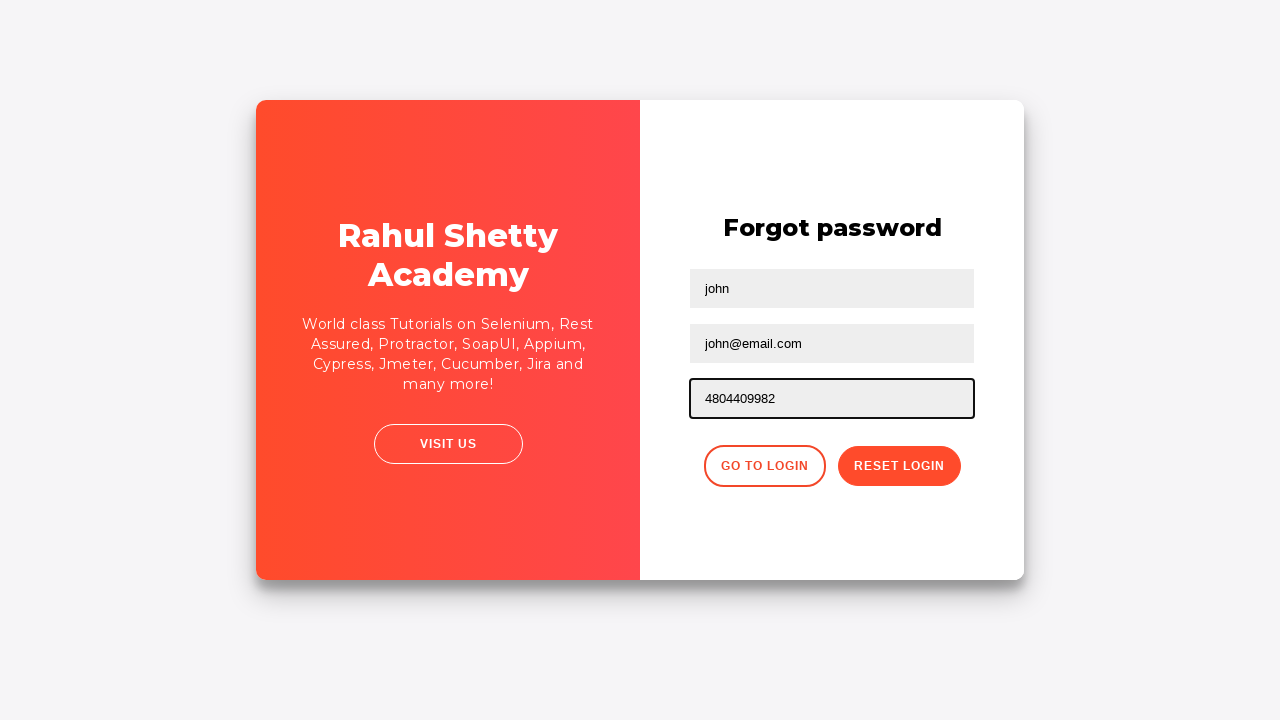

Clicked reset password button at (899, 466) on .reset-pwd-btn
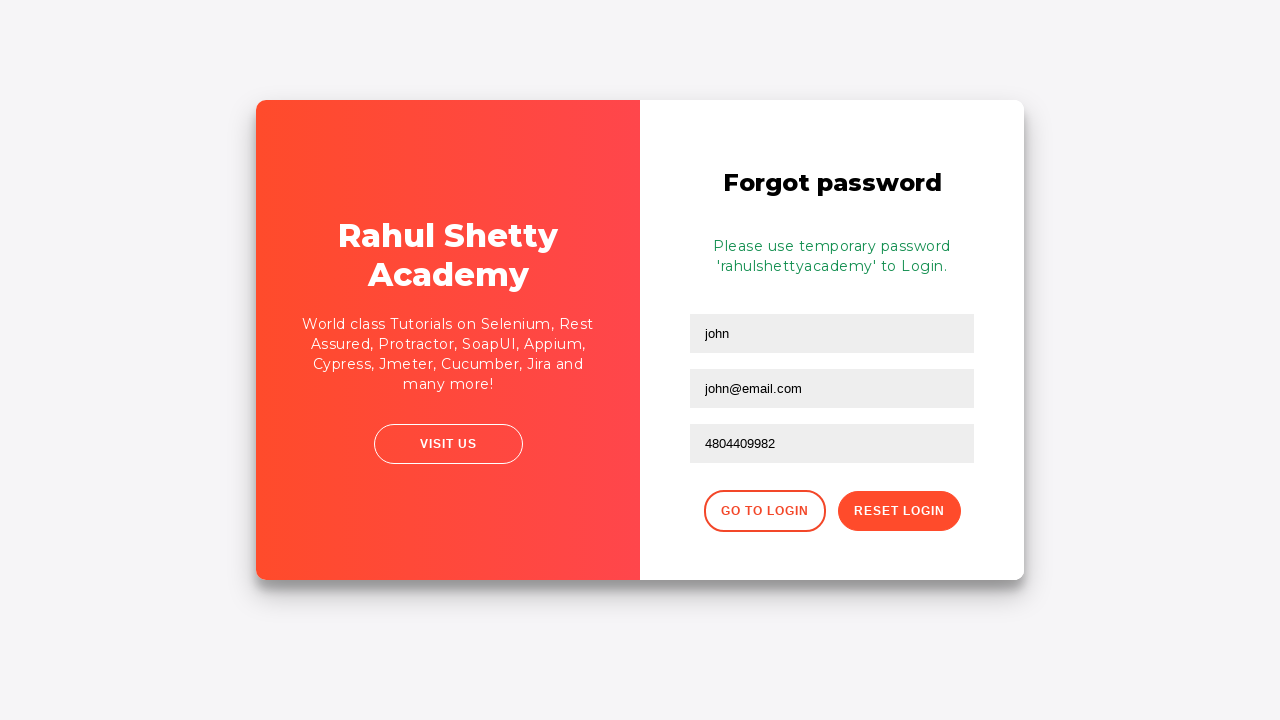

Waited for confirmation message to appear
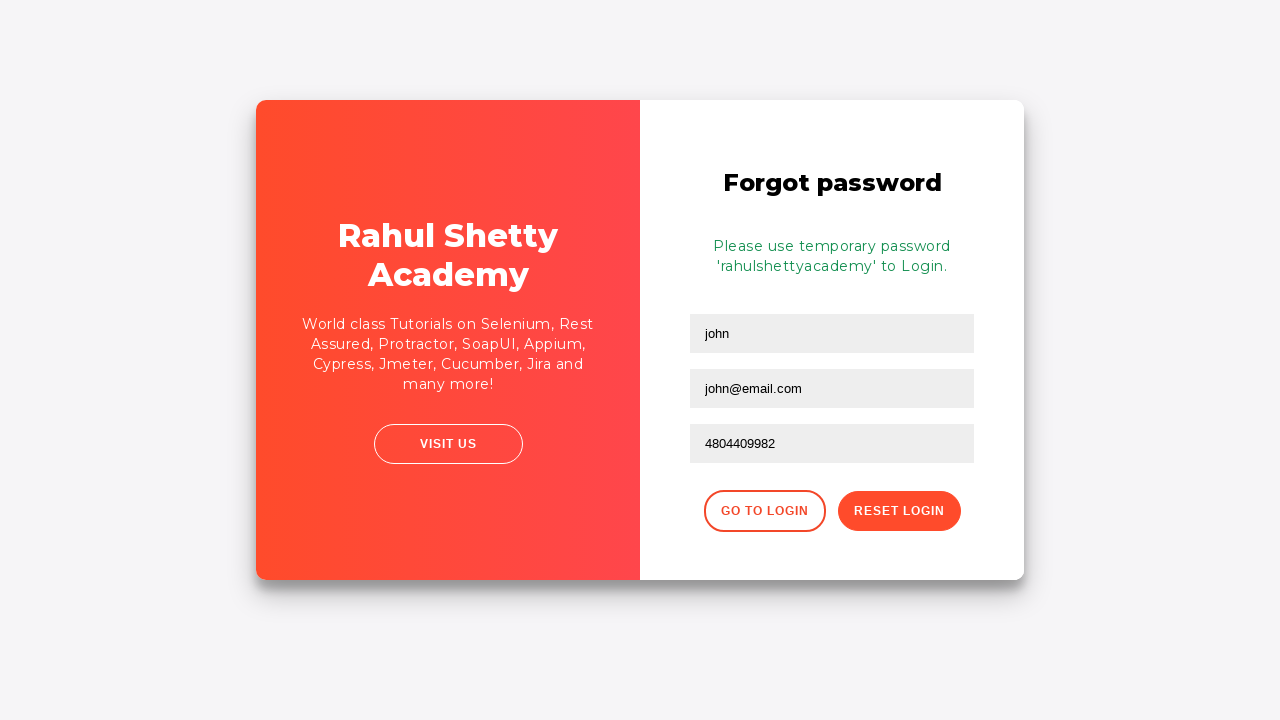

Verified 'temporary password' confirmation message is displayed
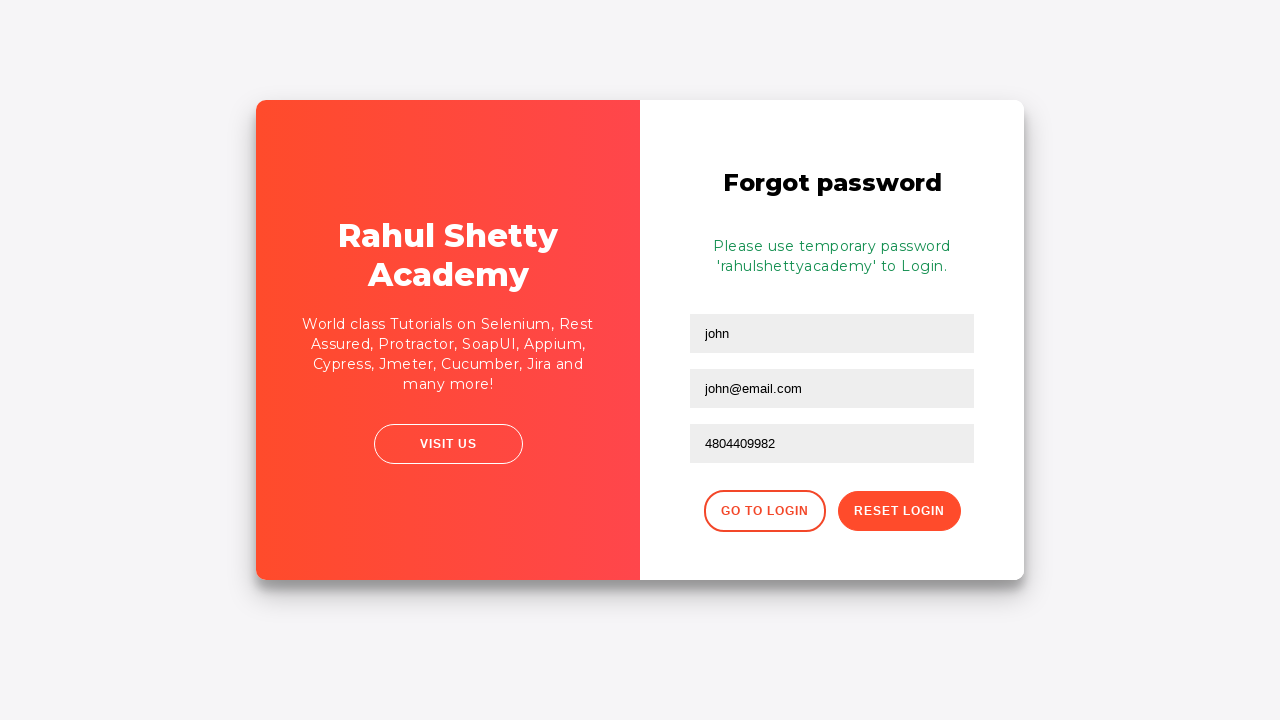

Clicked 'Go to Login' button to return to login page at (764, 511) on .go-to-login-btn
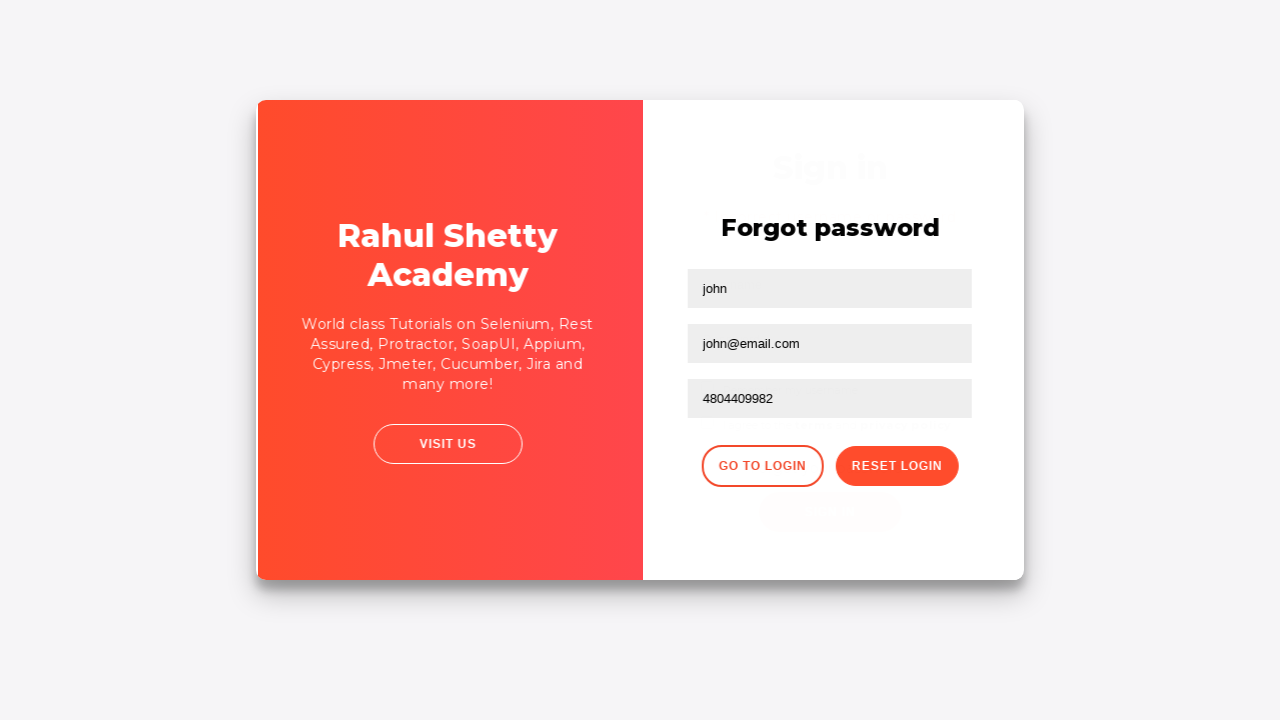

Login page reloaded with username field visible
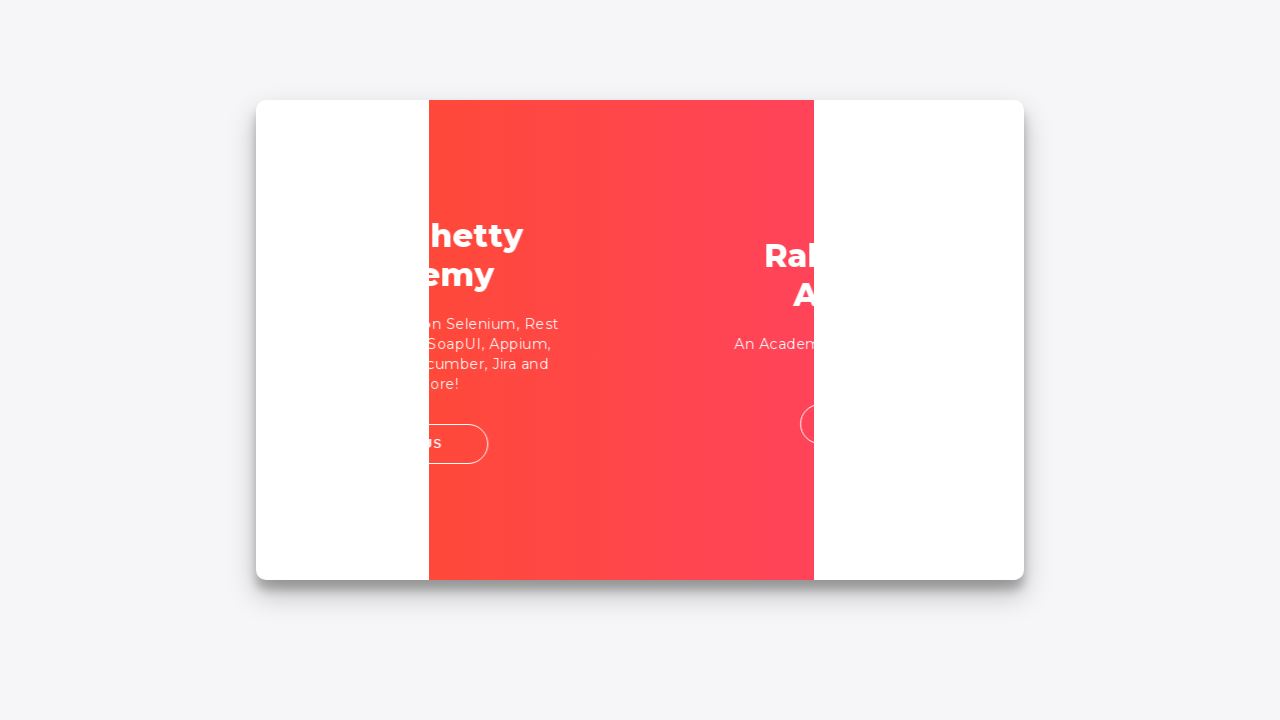

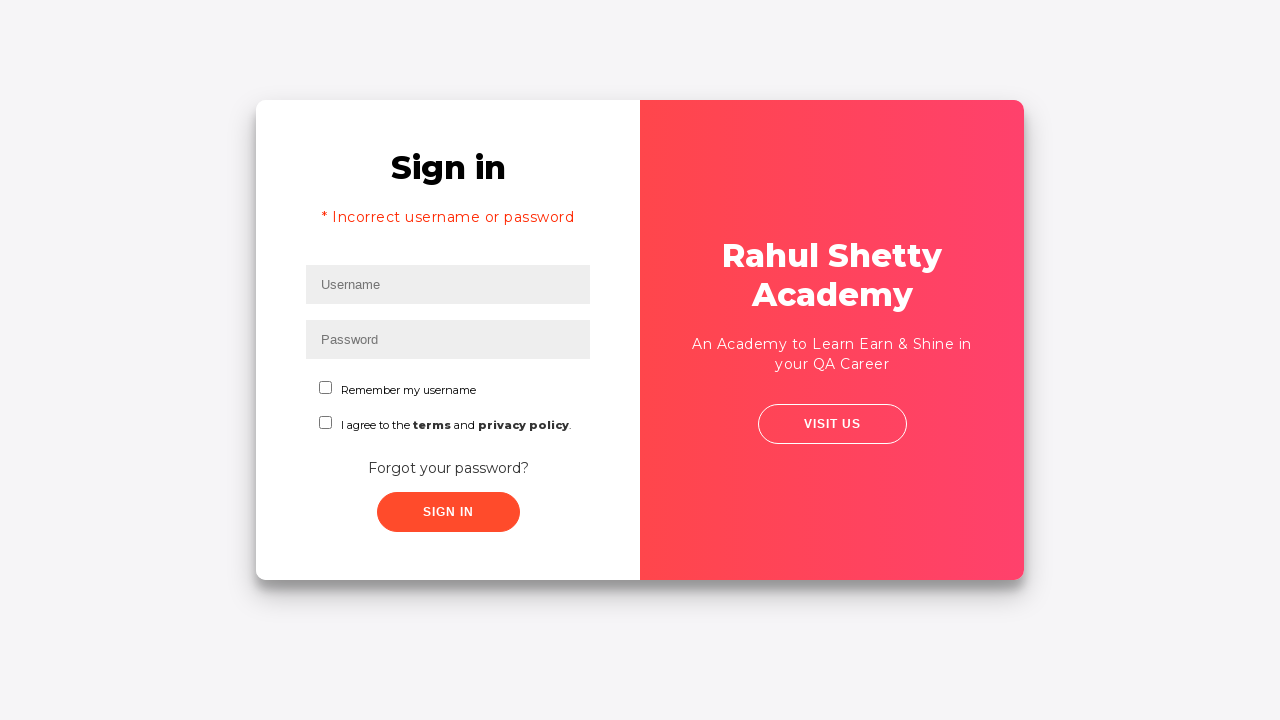